Tests a wait/verify functionality by clicking a verify button and checking that a successful message appears on the page.

Starting URL: http://suninjuly.github.io/wait1.html

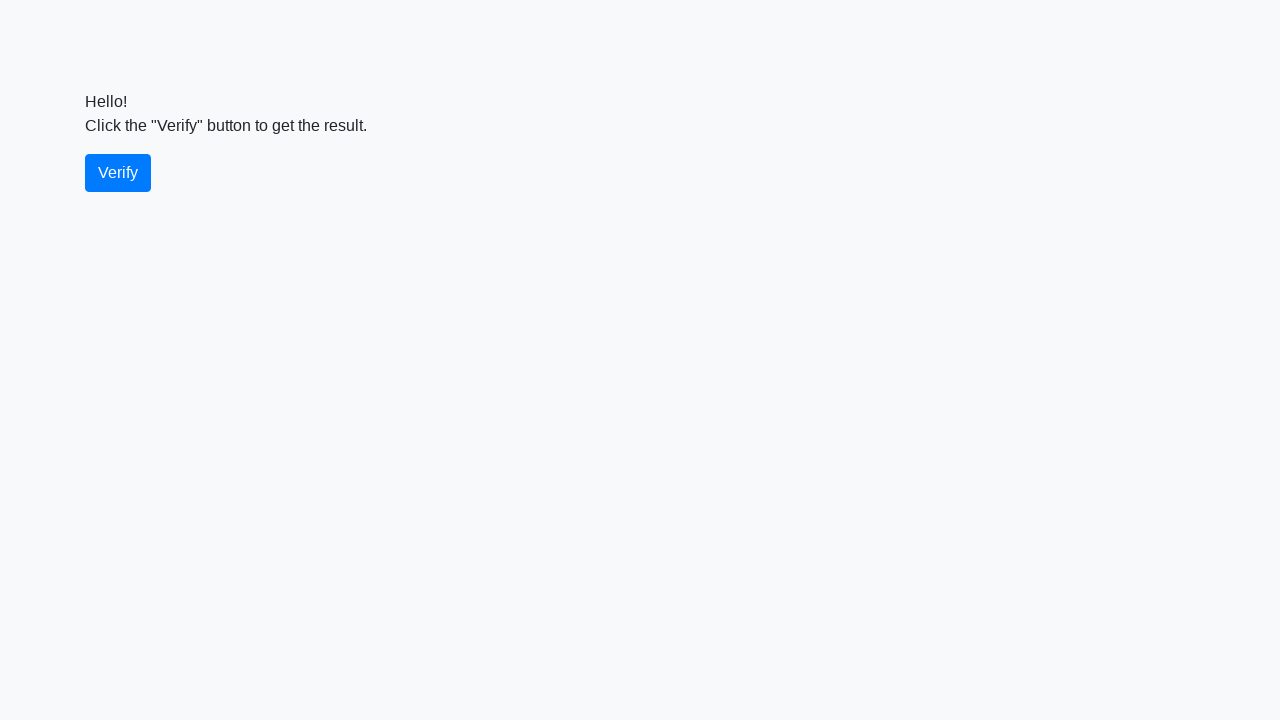

Clicked the verify button at (118, 173) on #verify
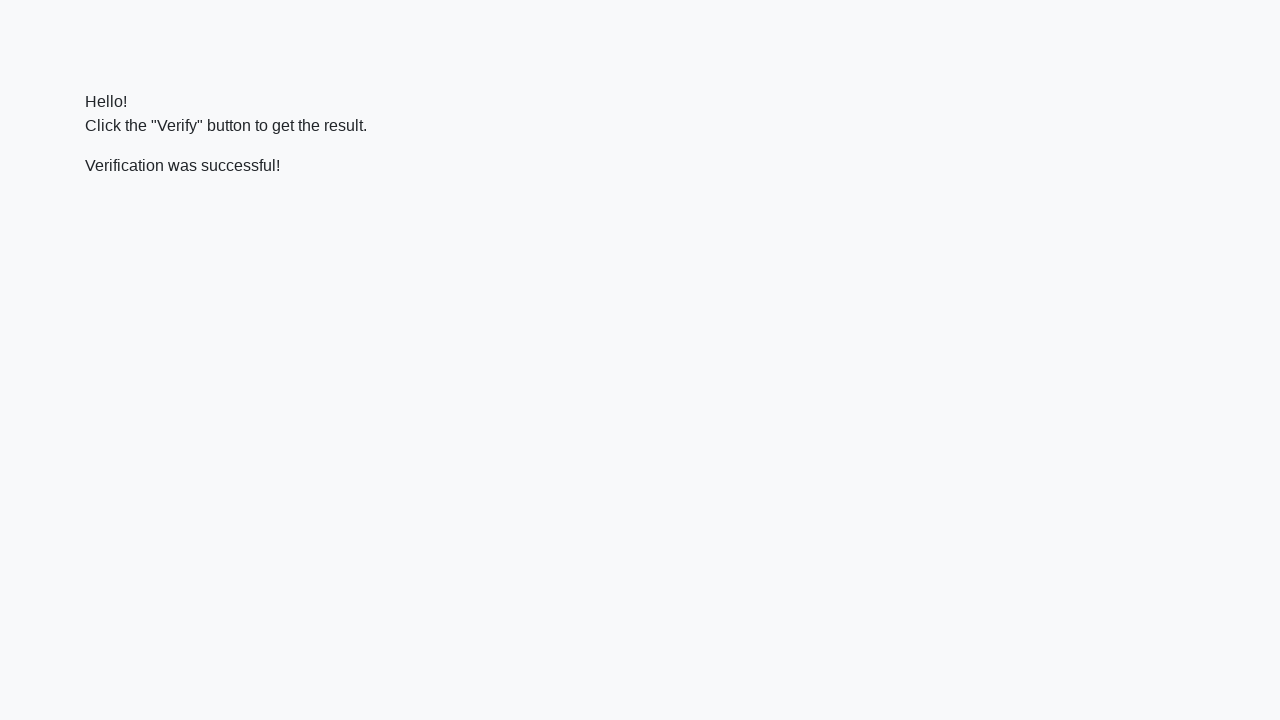

Waited for success message to appear
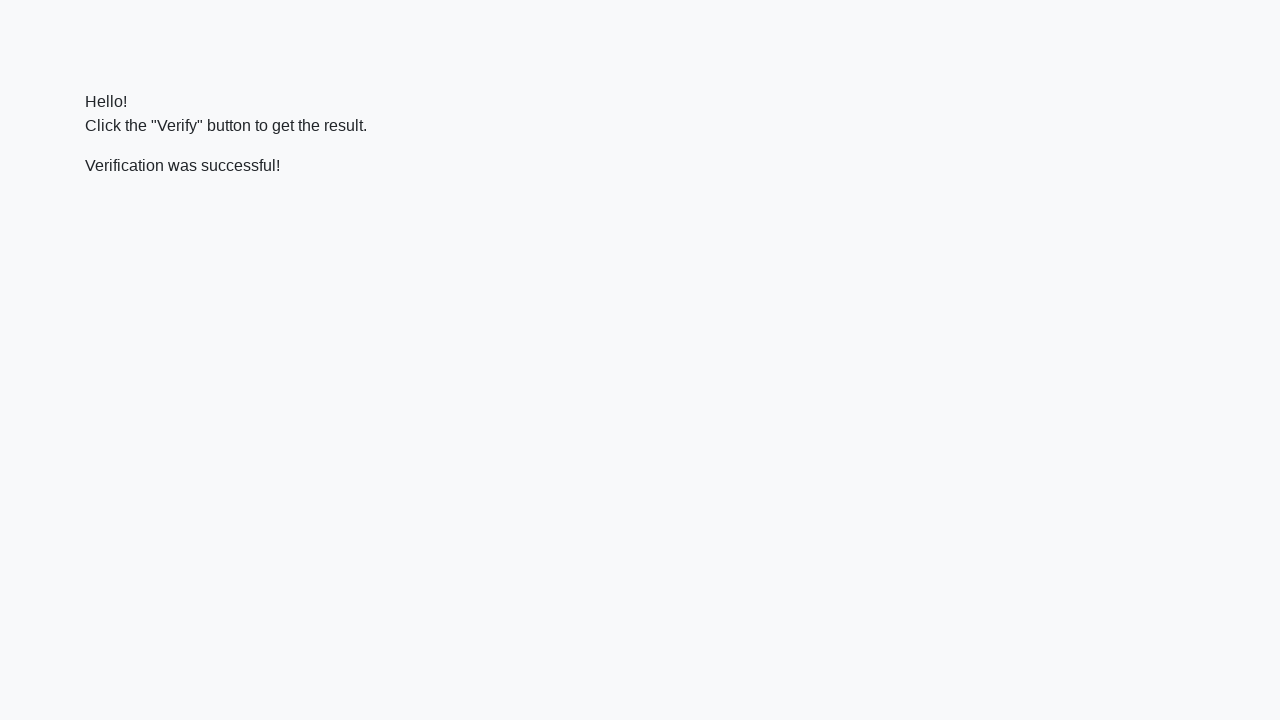

Verified that message contains 'successful'
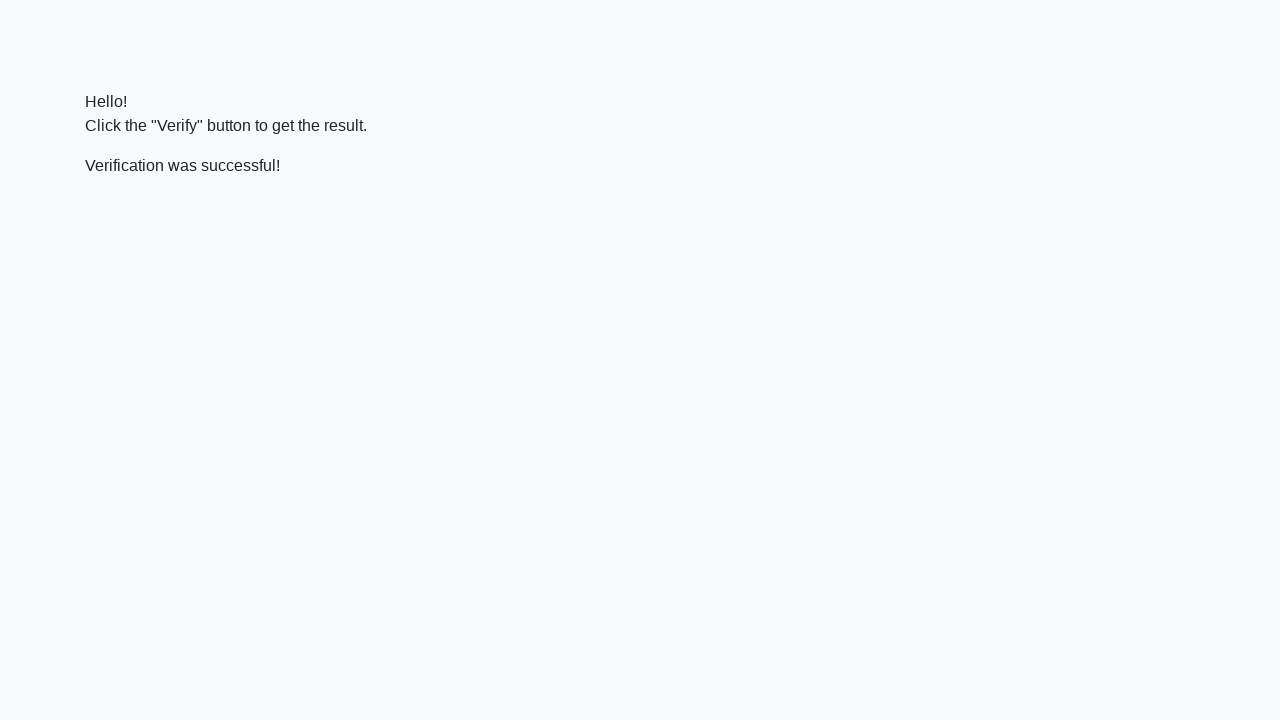

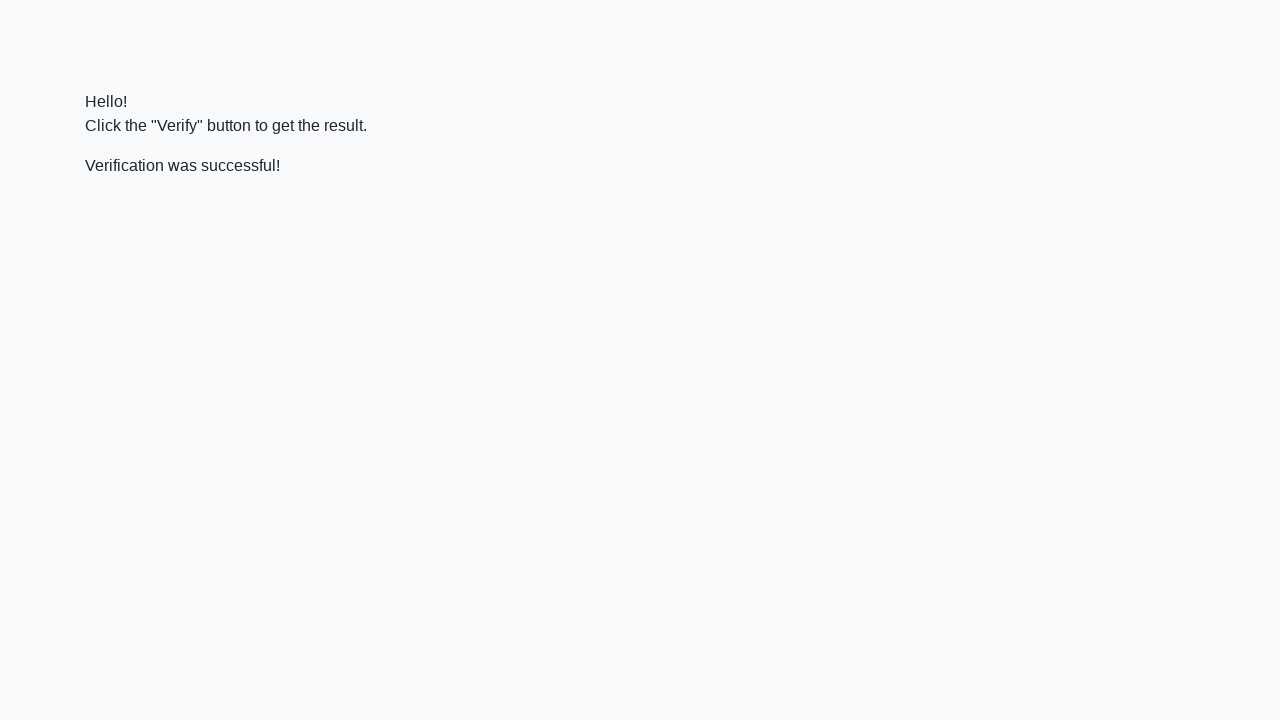